Navigates to the Horizontal Slider page, reads header text, and then clicks on the Elemental Selenium link

Starting URL: https://the-internet.herokuapp.com/

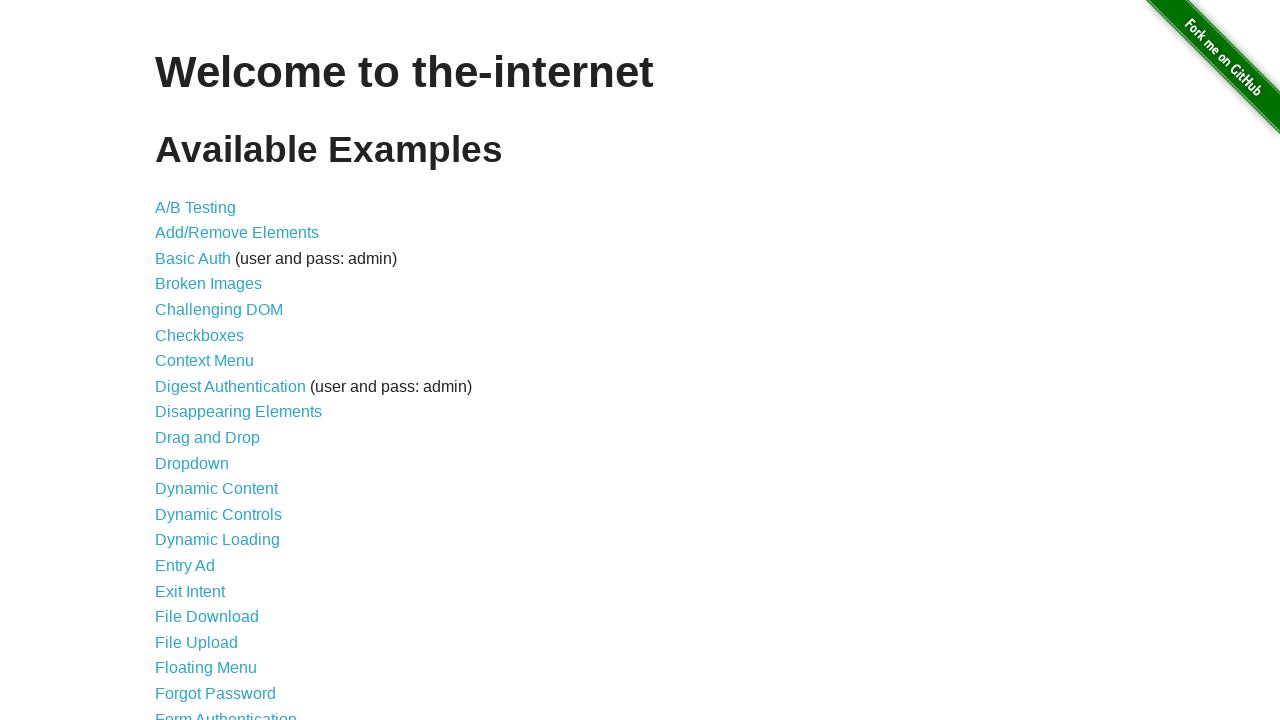

Navigated to the-internet.herokuapp.com home page
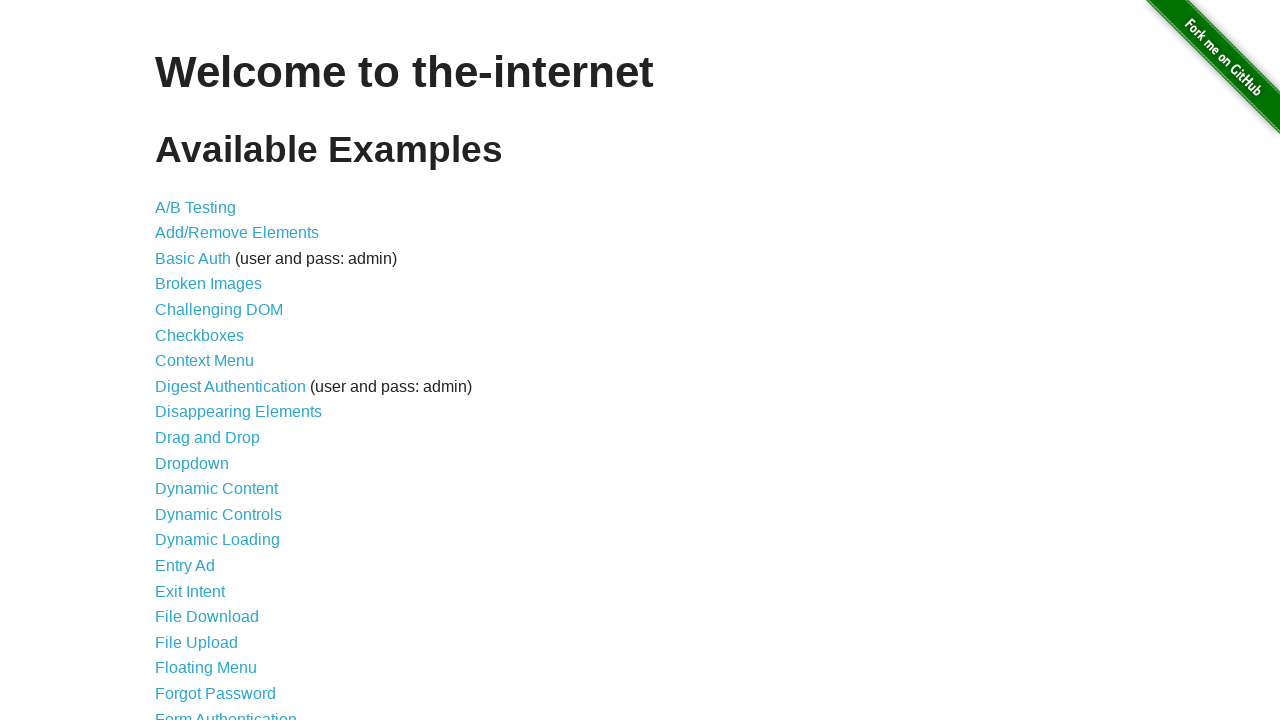

Clicked on Horizontal Slider link at (214, 361) on text=Horizontal Slider
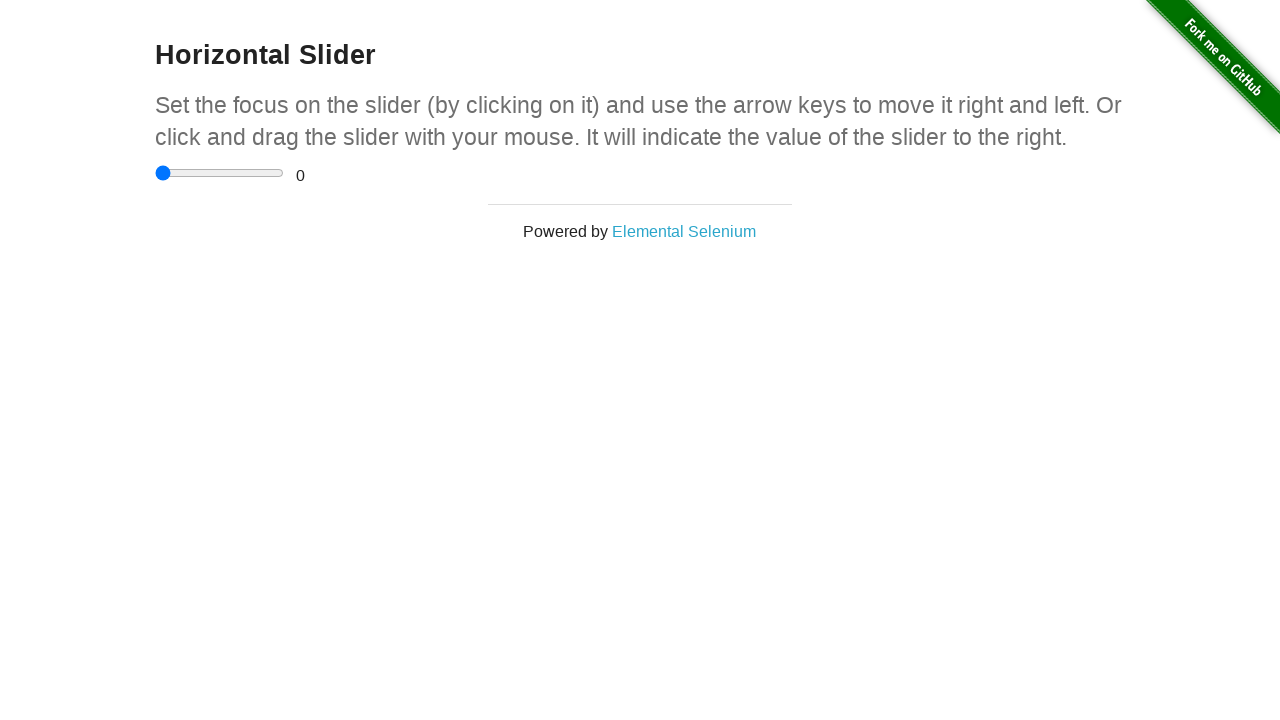

H3 header element loaded on Horizontal Slider page
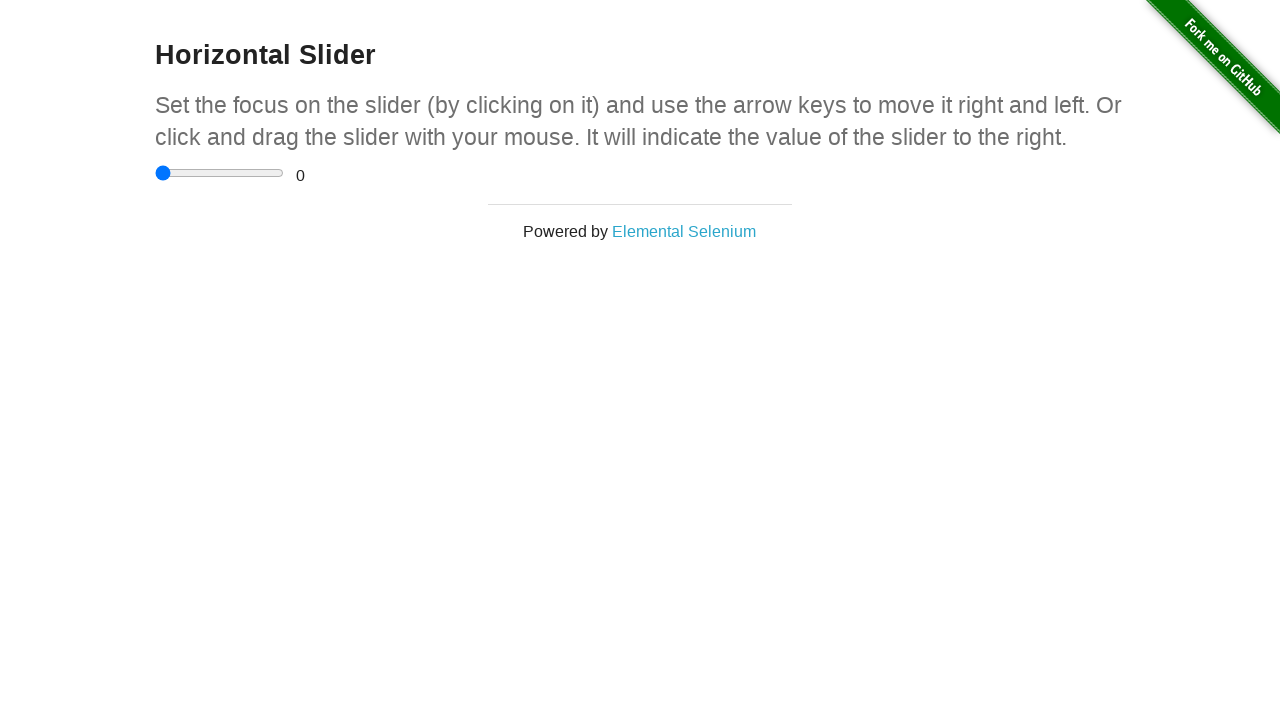

H4 header element loaded on Horizontal Slider page
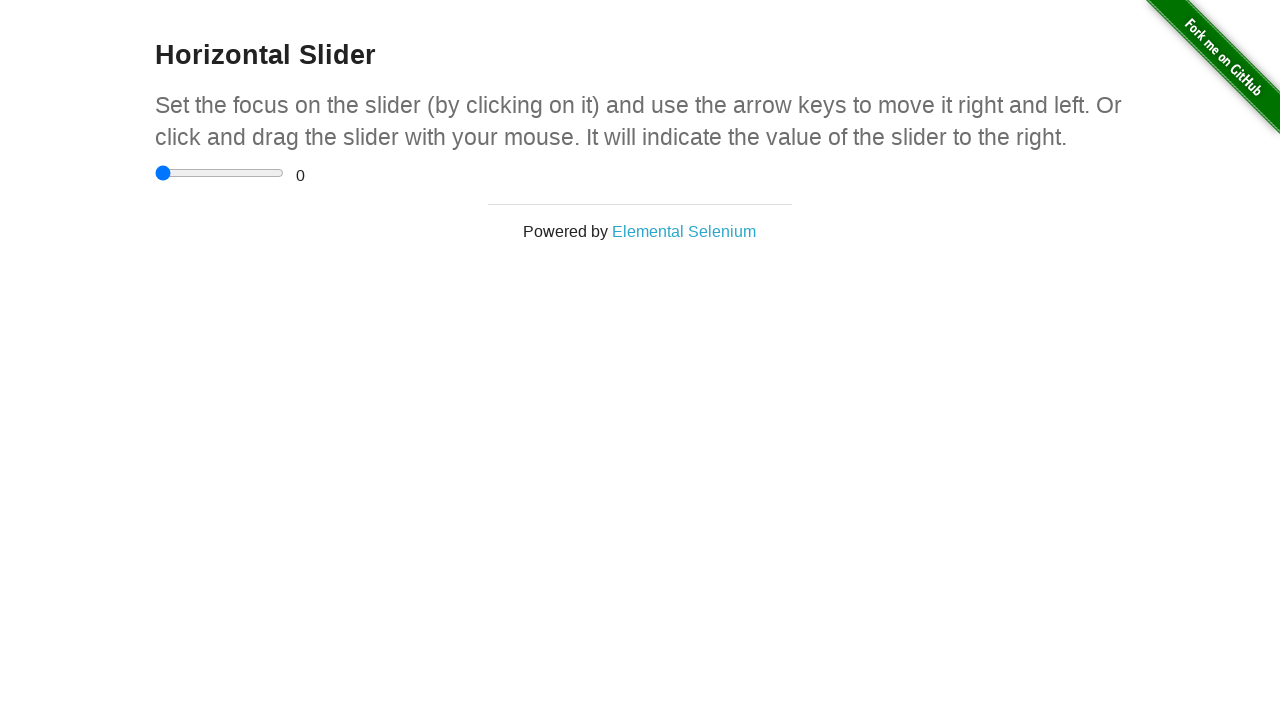

Read header text: Horizontal Slider
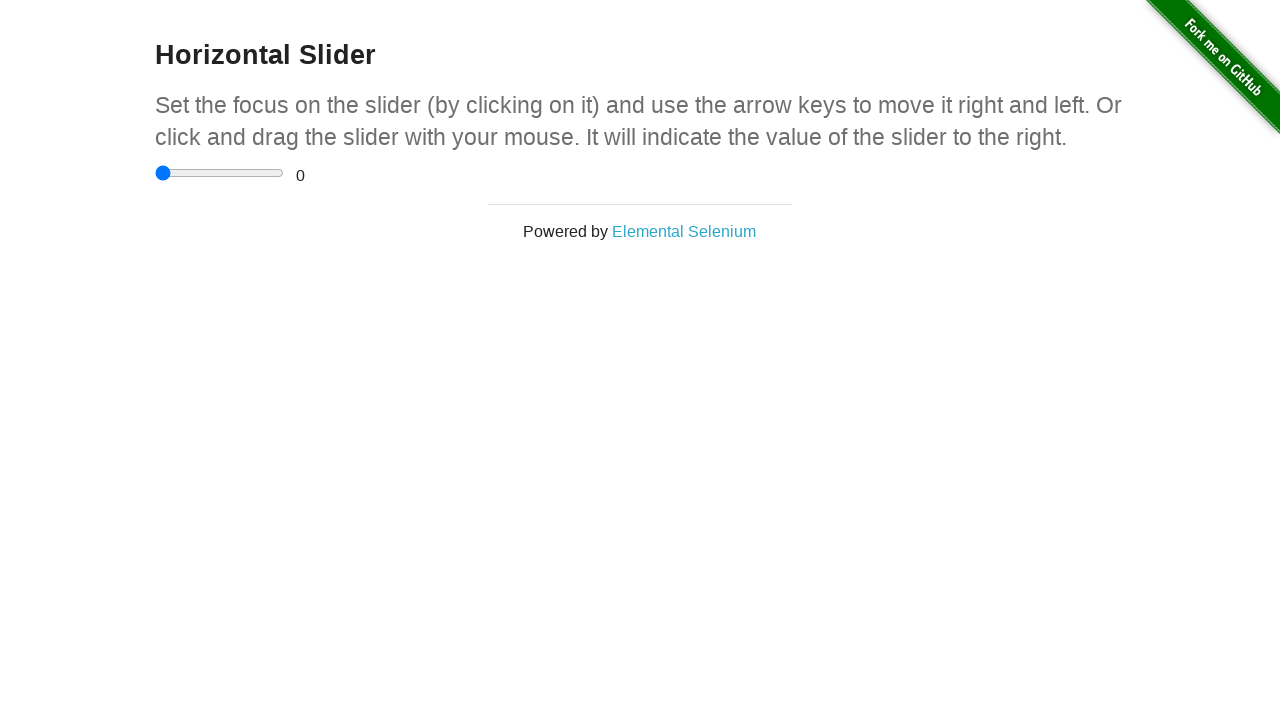

Clicked on Elemental Selenium link at (684, 231) on text=Elemental Selenium
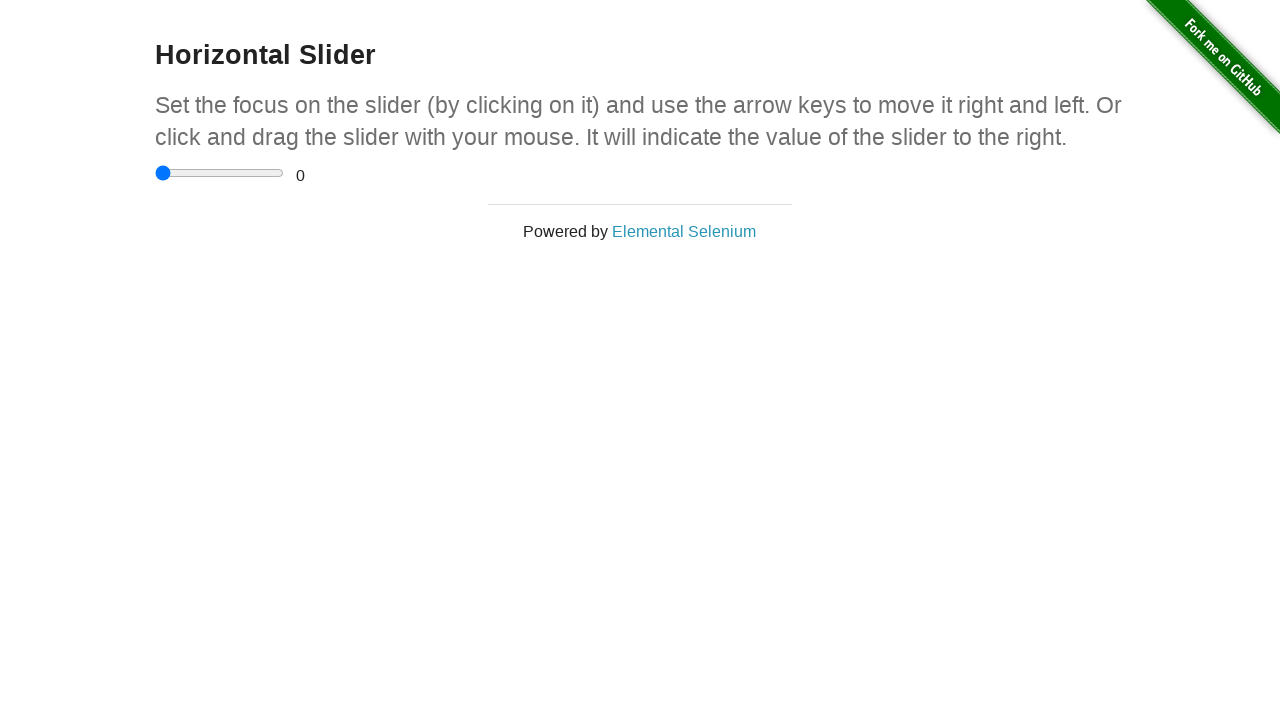

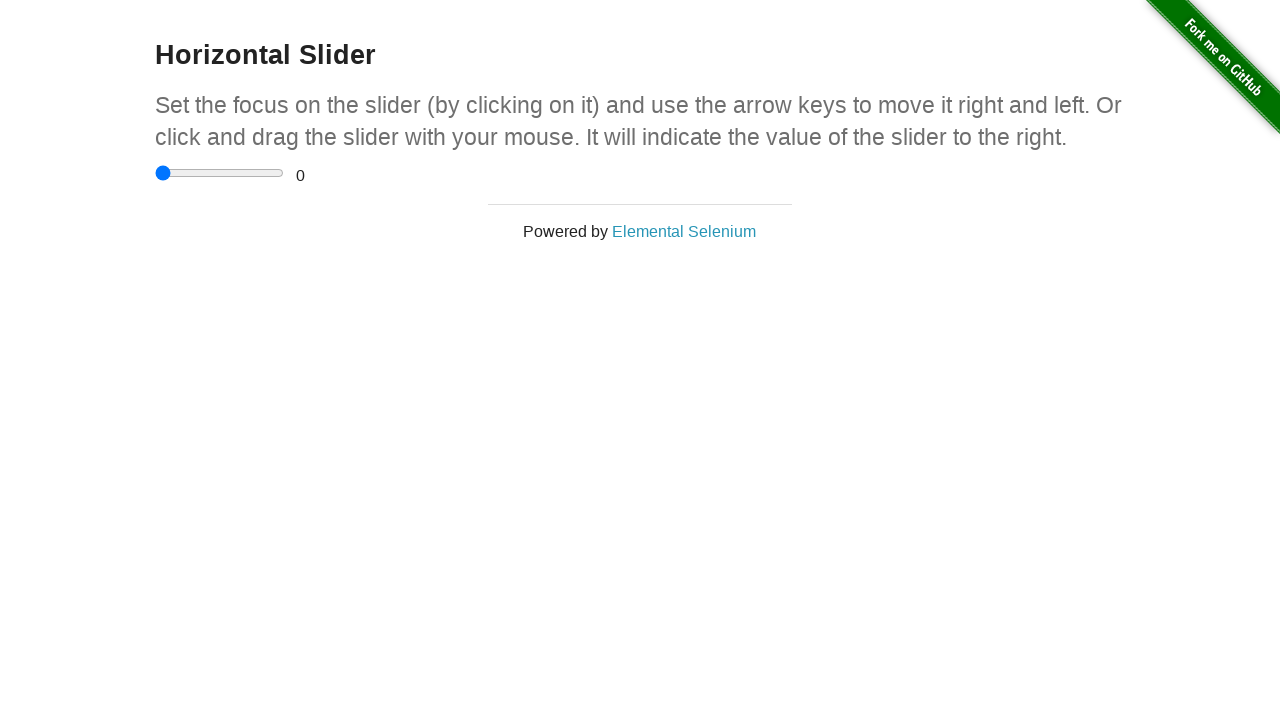